Tests the shopping cart functionality on DemoBlaze by selecting two products from the homepage, adding them to the cart, and verifying they appear in the cart.

Starting URL: https://www.demoblaze.com/

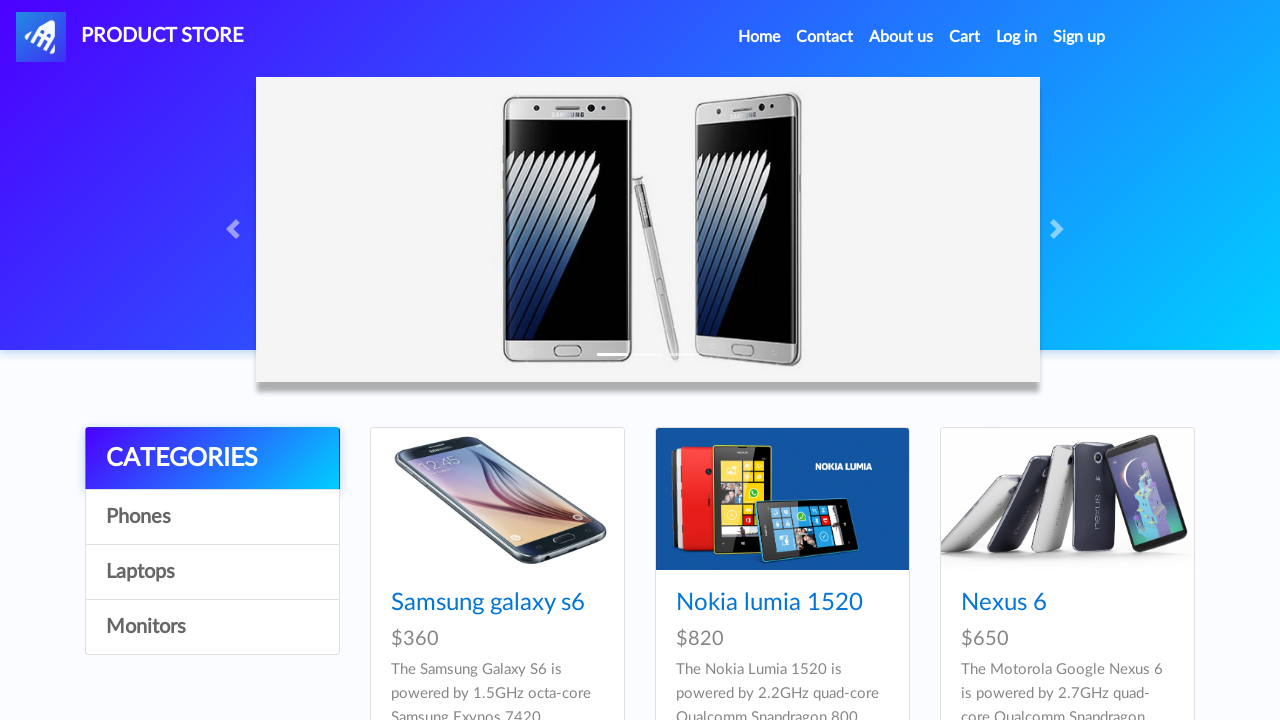

Waited for products to load on homepage
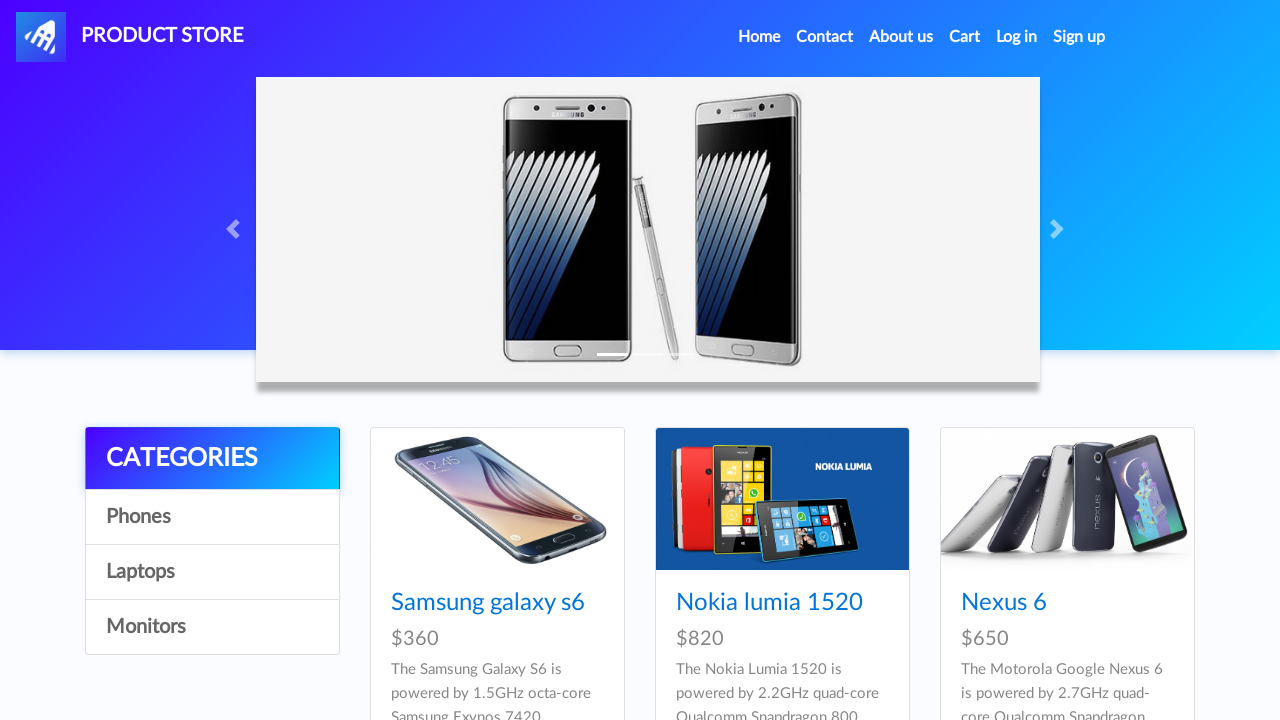

Retrieved all product elements from homepage
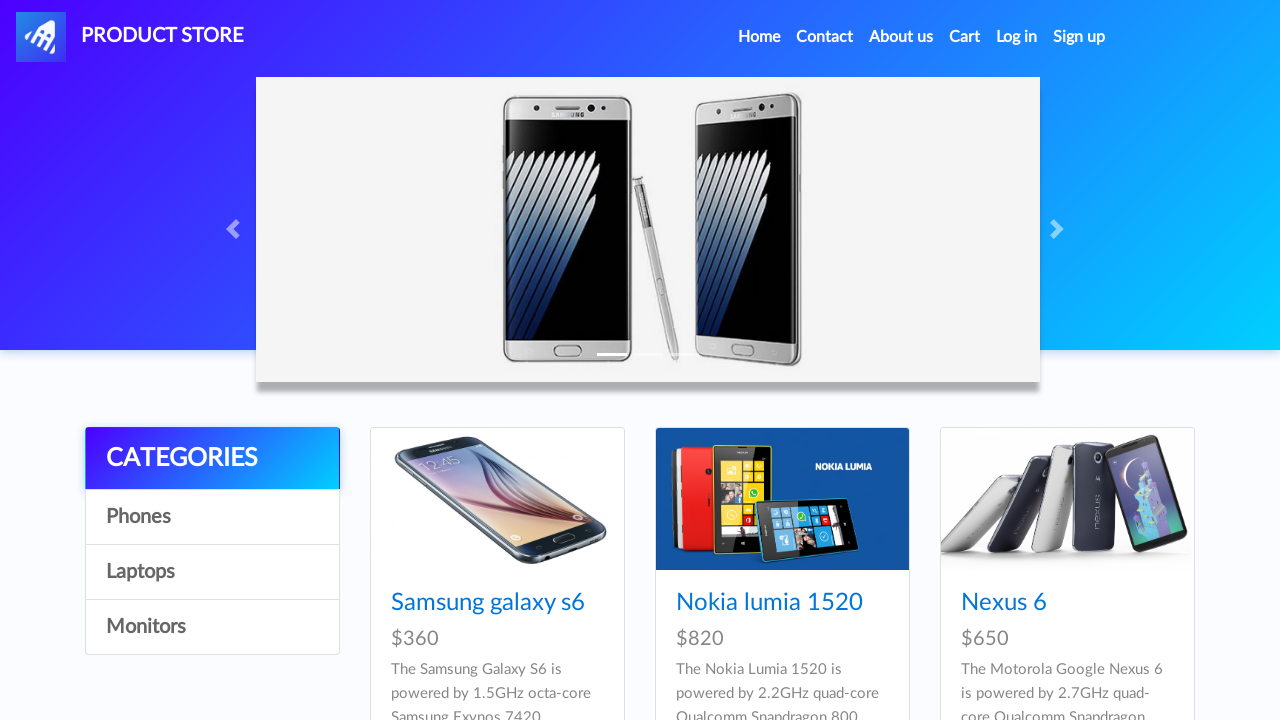

Selected first product: Samsung galaxy s6
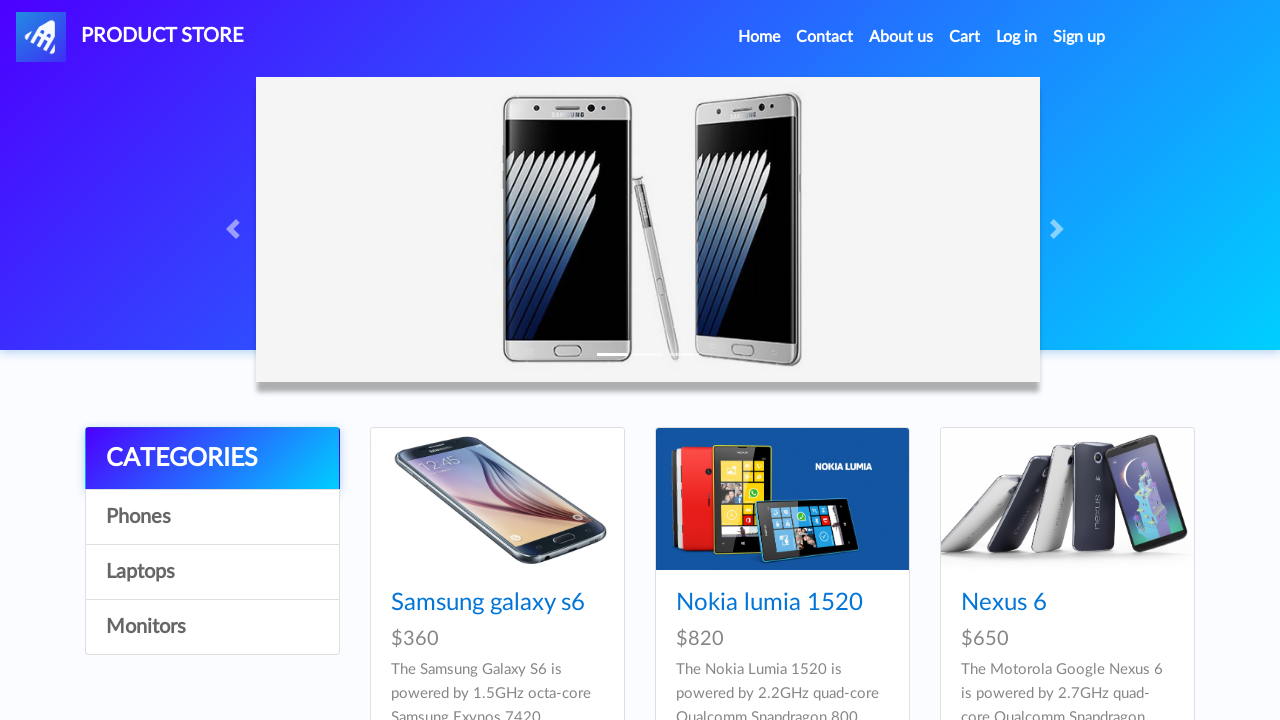

Clicked on first product to open product page at (488, 603) on .hrefch >> nth=0
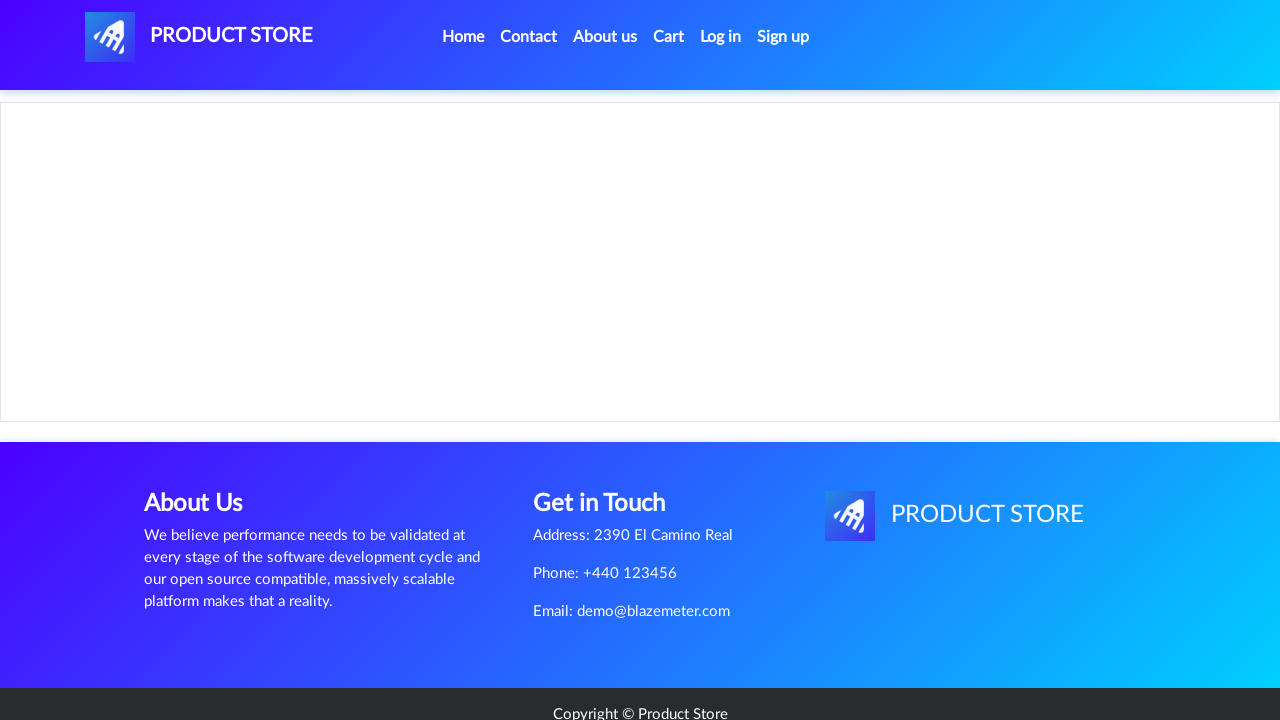

Waited for product page to load with Add to cart button
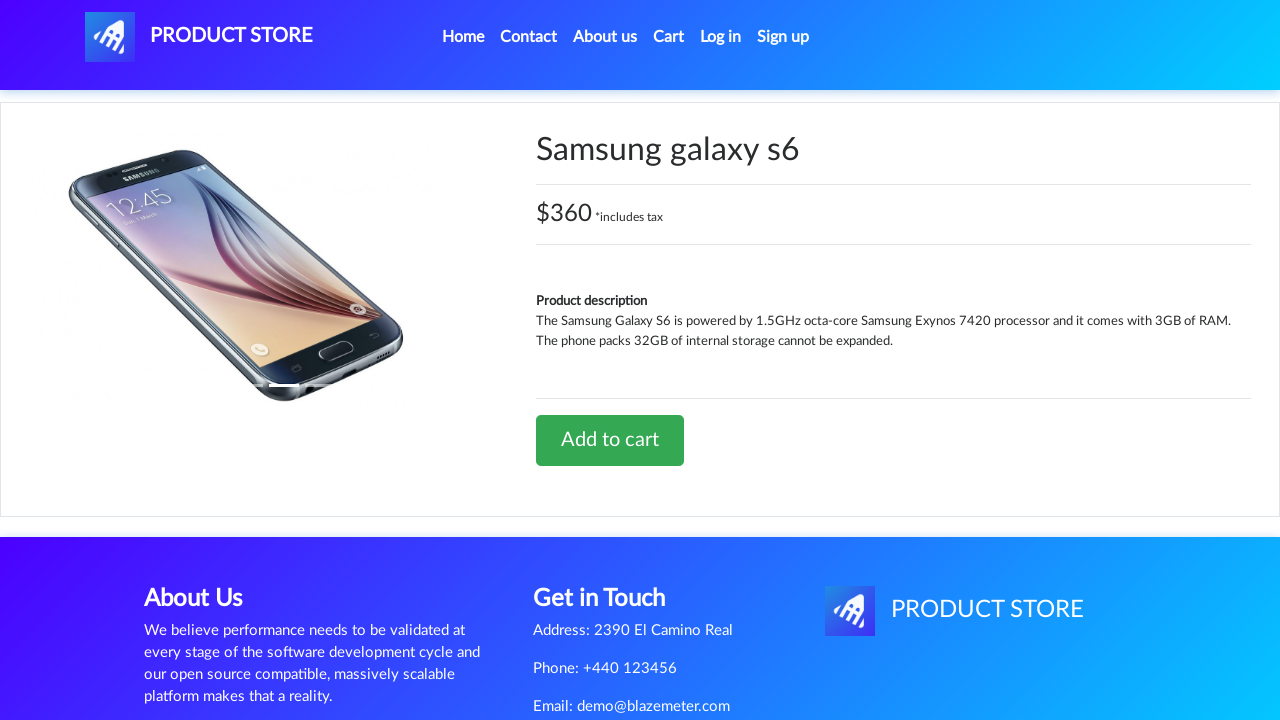

Set up dialog handler to accept alerts
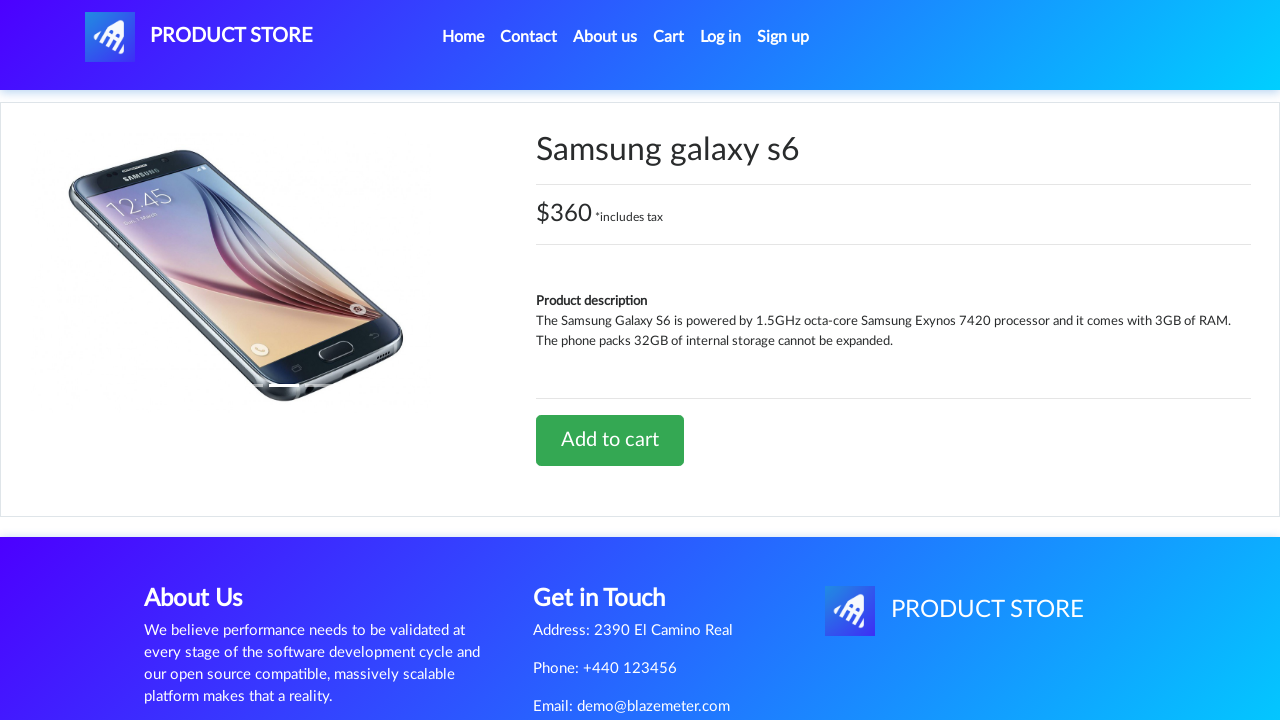

Clicked Add to cart button for first product at (610, 440) on text=Add to cart
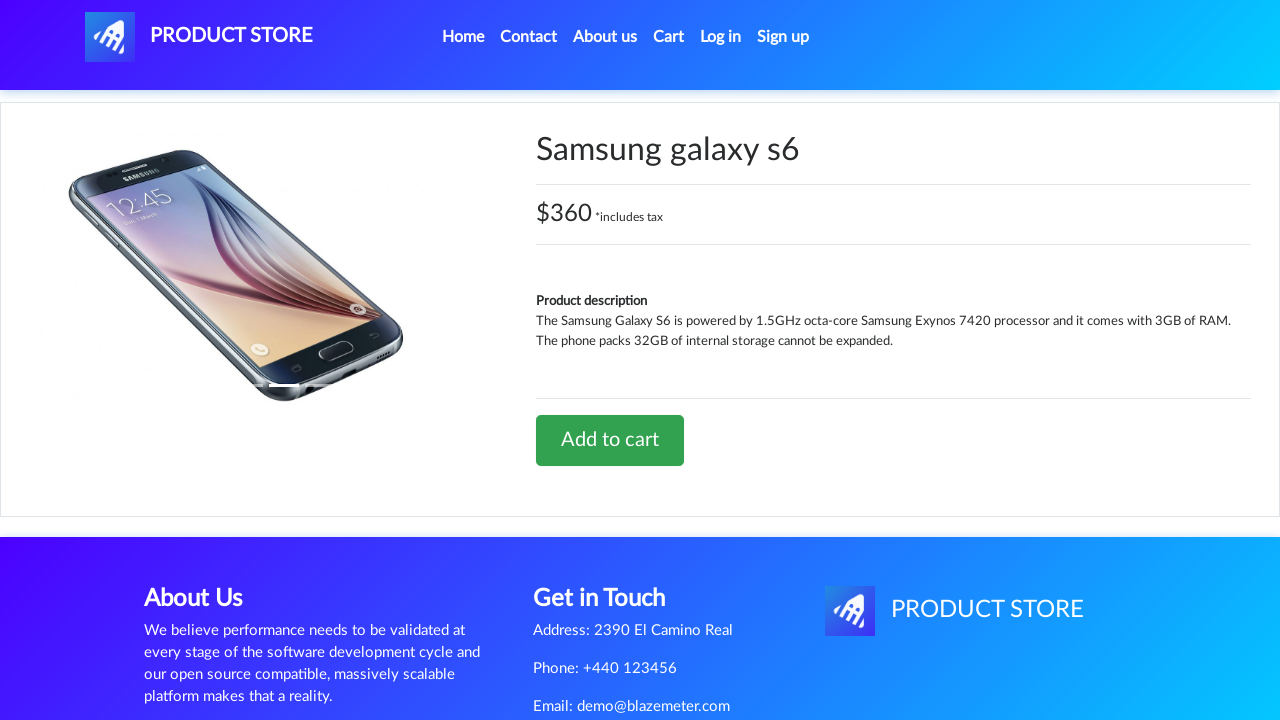

Waited for dialog confirmation
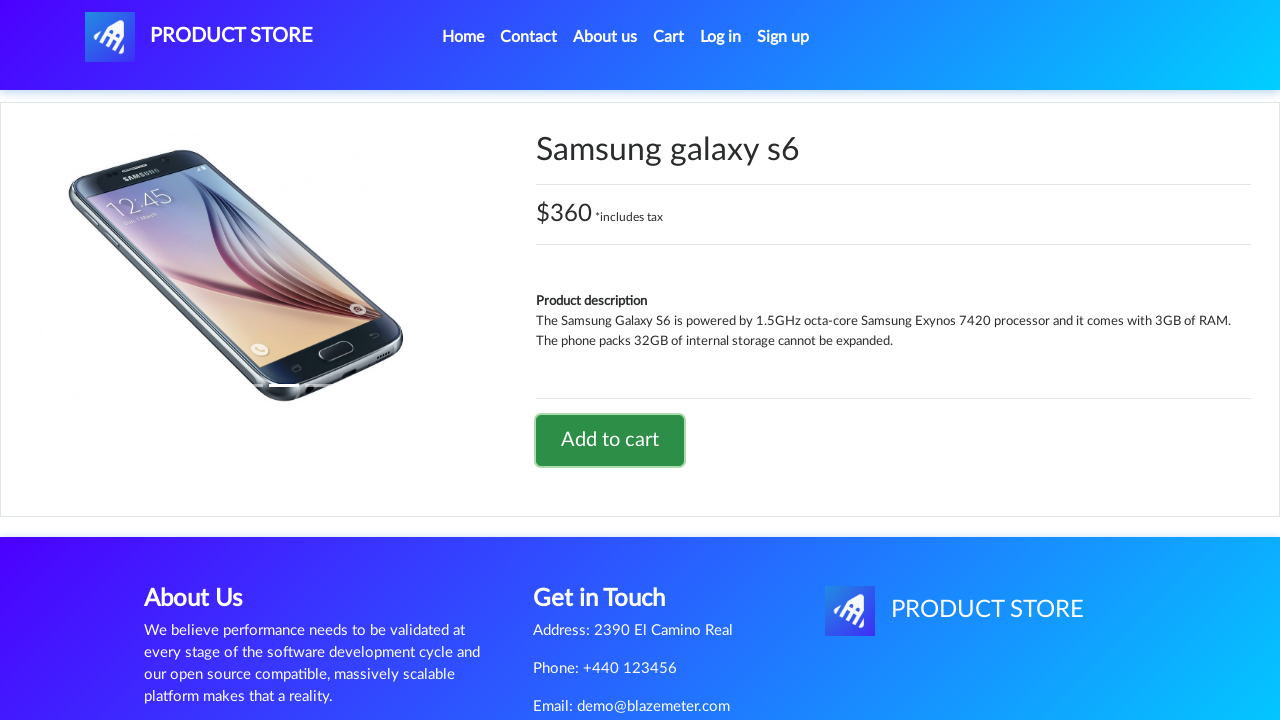

Clicked Home button to navigate back to homepage at (463, 37) on text=Home
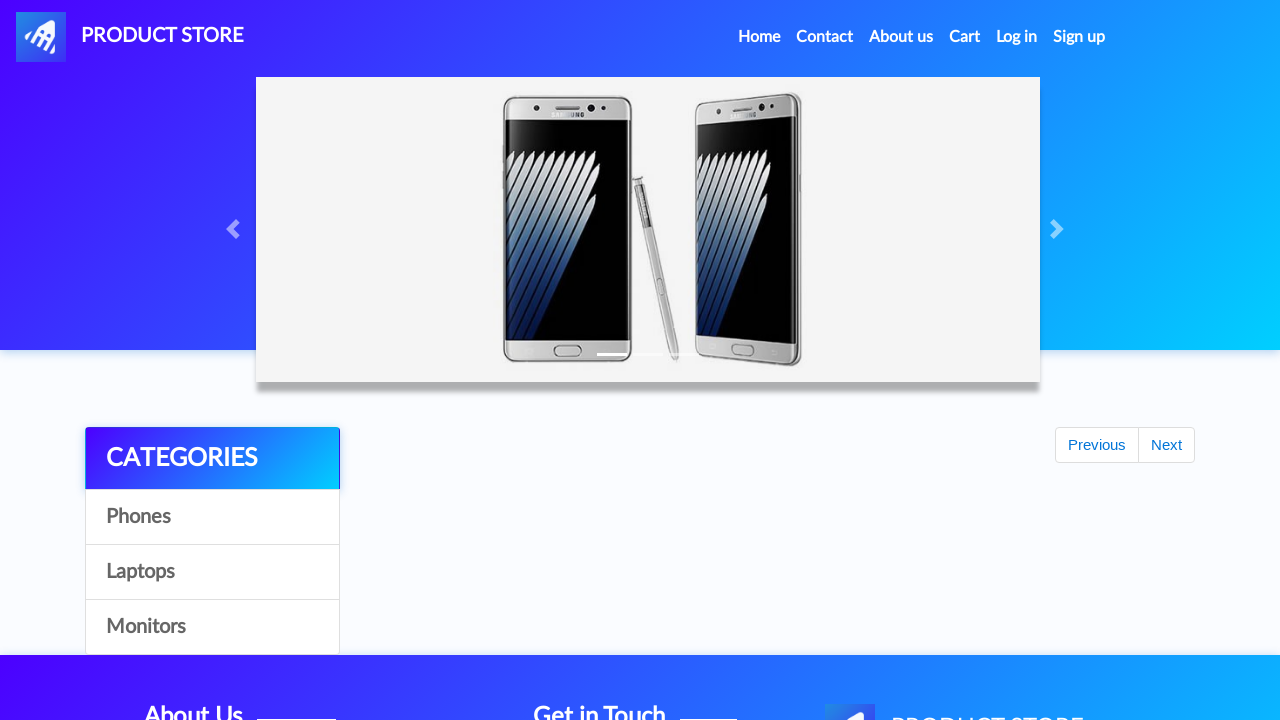

Waited for homepage to reload with products visible
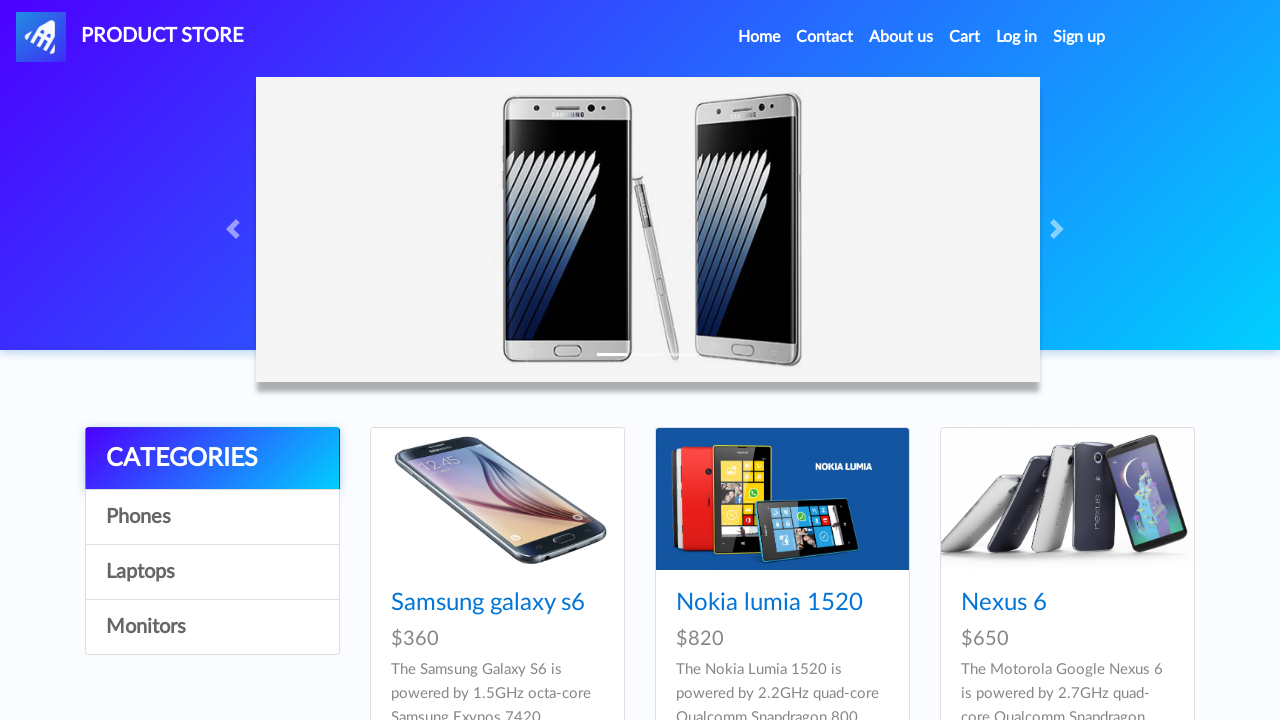

Retrieved all product elements again after returning to homepage
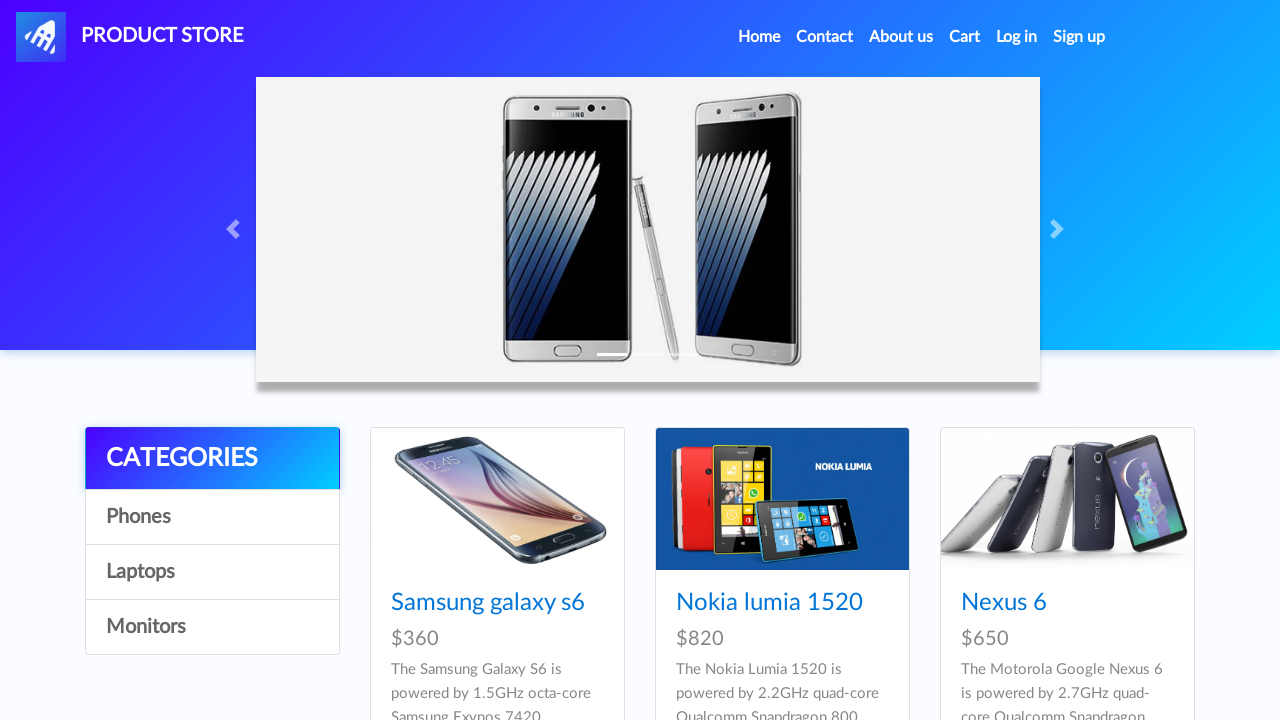

Selected second product: Nokia lumia 1520
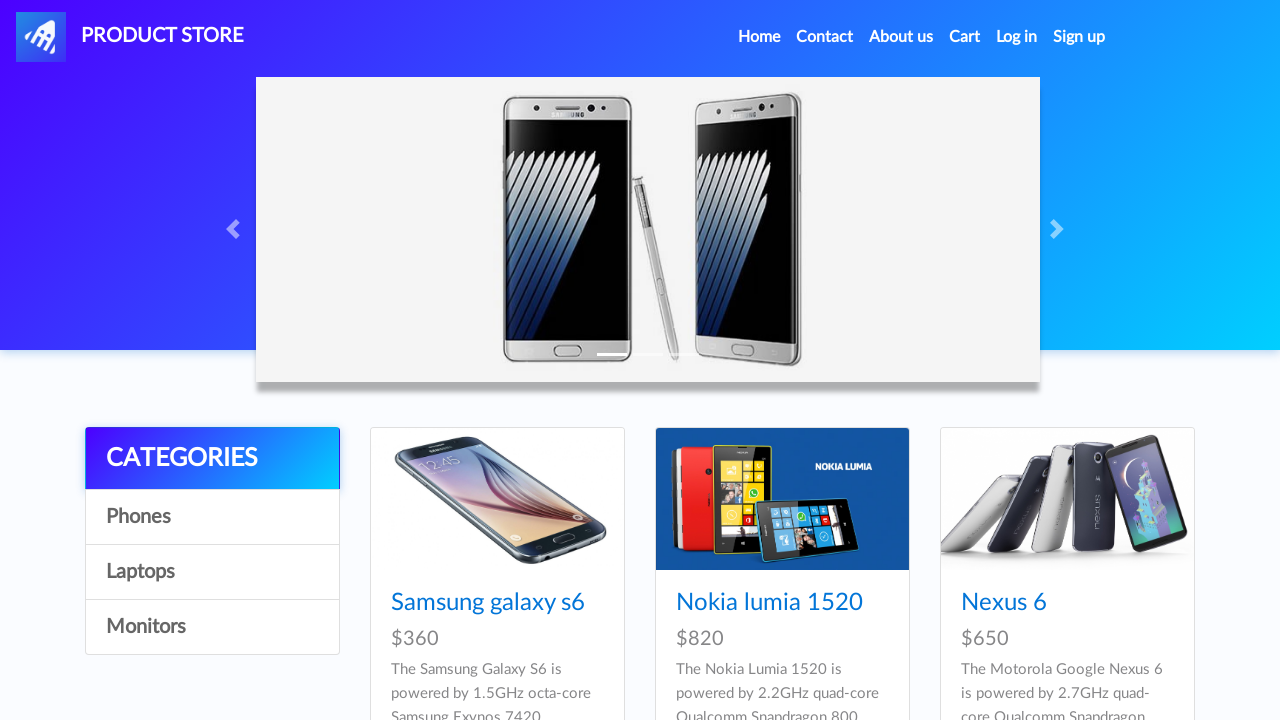

Clicked on second product to open product page at (769, 603) on .hrefch >> nth=1
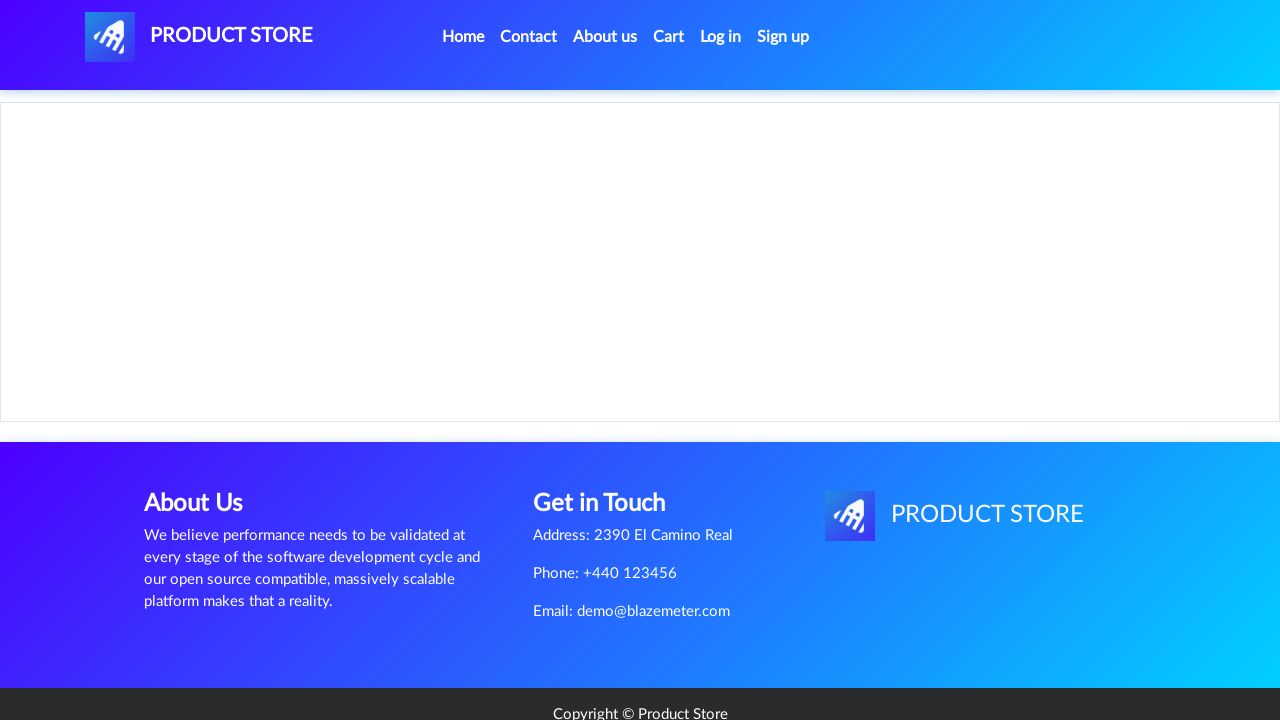

Waited for second product page to load with Add to cart button
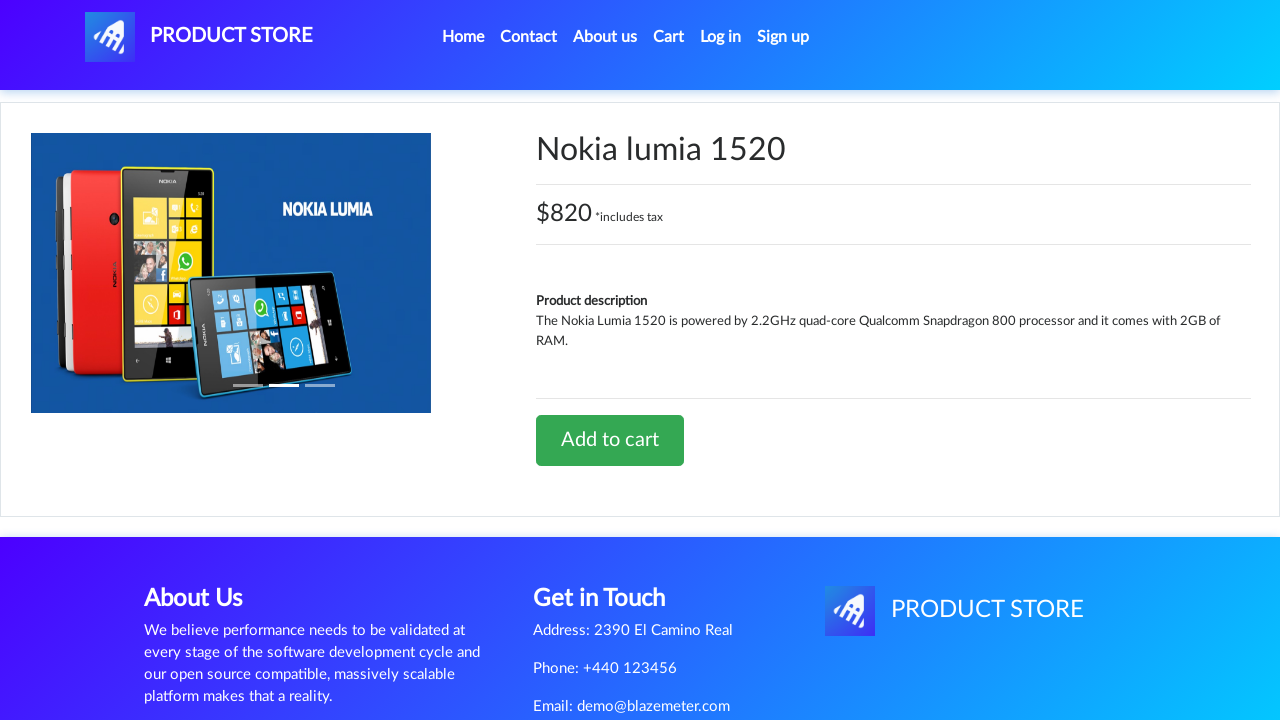

Clicked Add to cart button for second product at (610, 440) on text=Add to cart
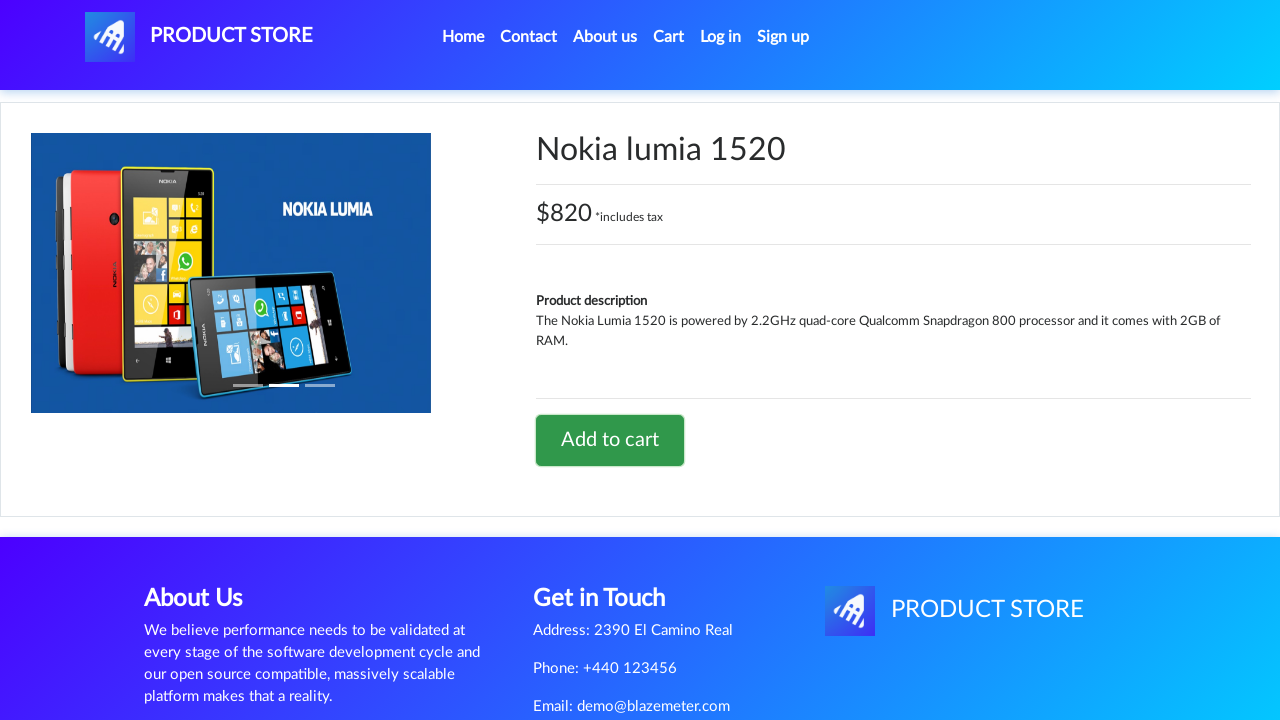

Waited for dialog confirmation
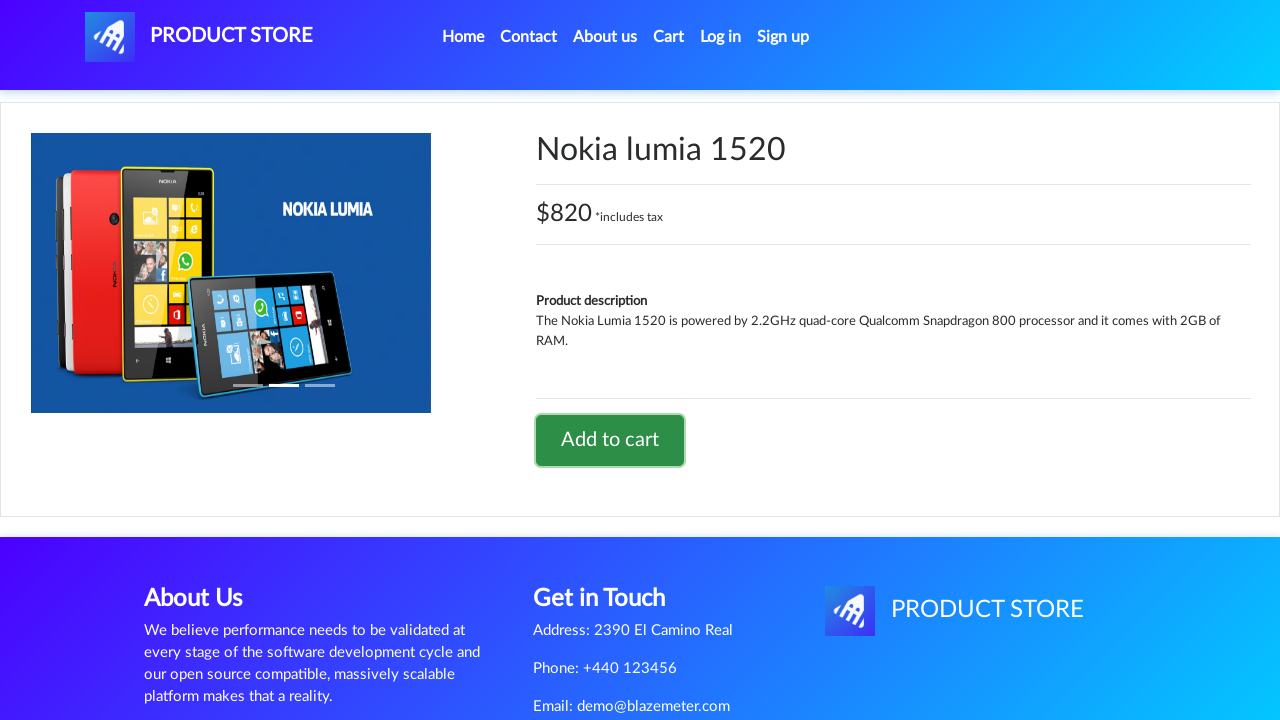

Clicked Cart button to navigate to shopping cart at (669, 37) on text=Cart
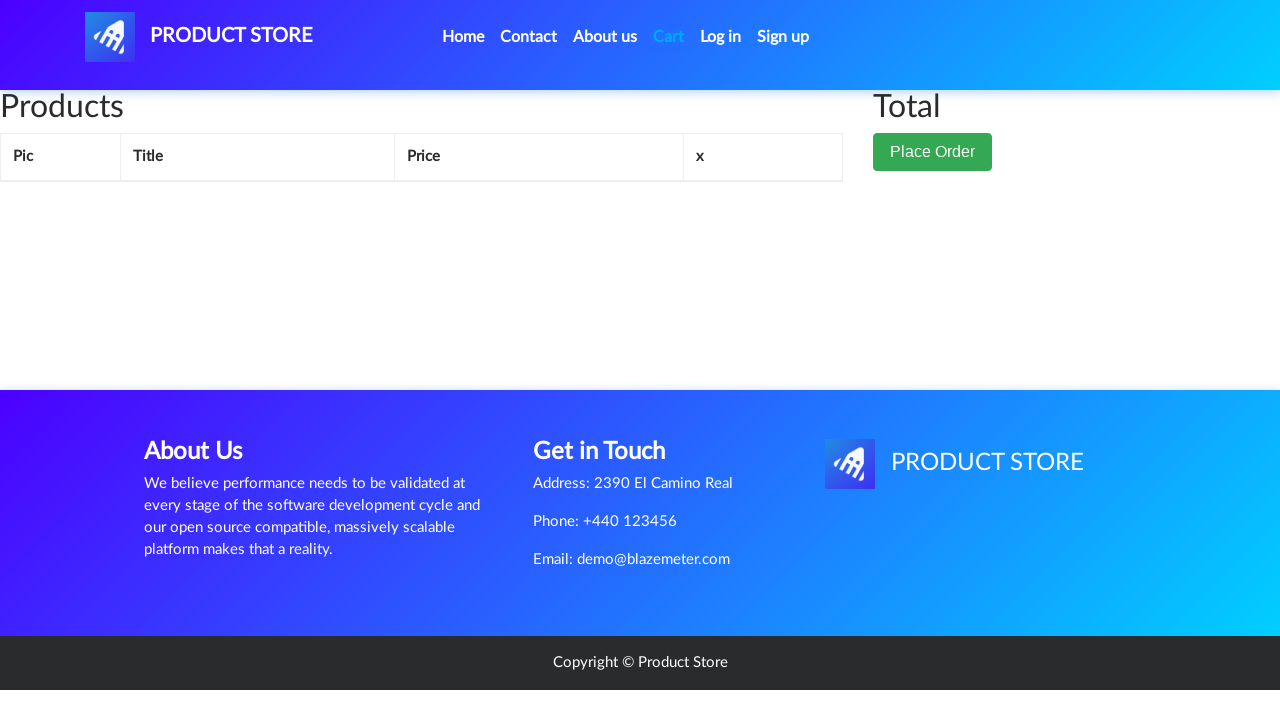

Waited for cart page to load with product rows visible
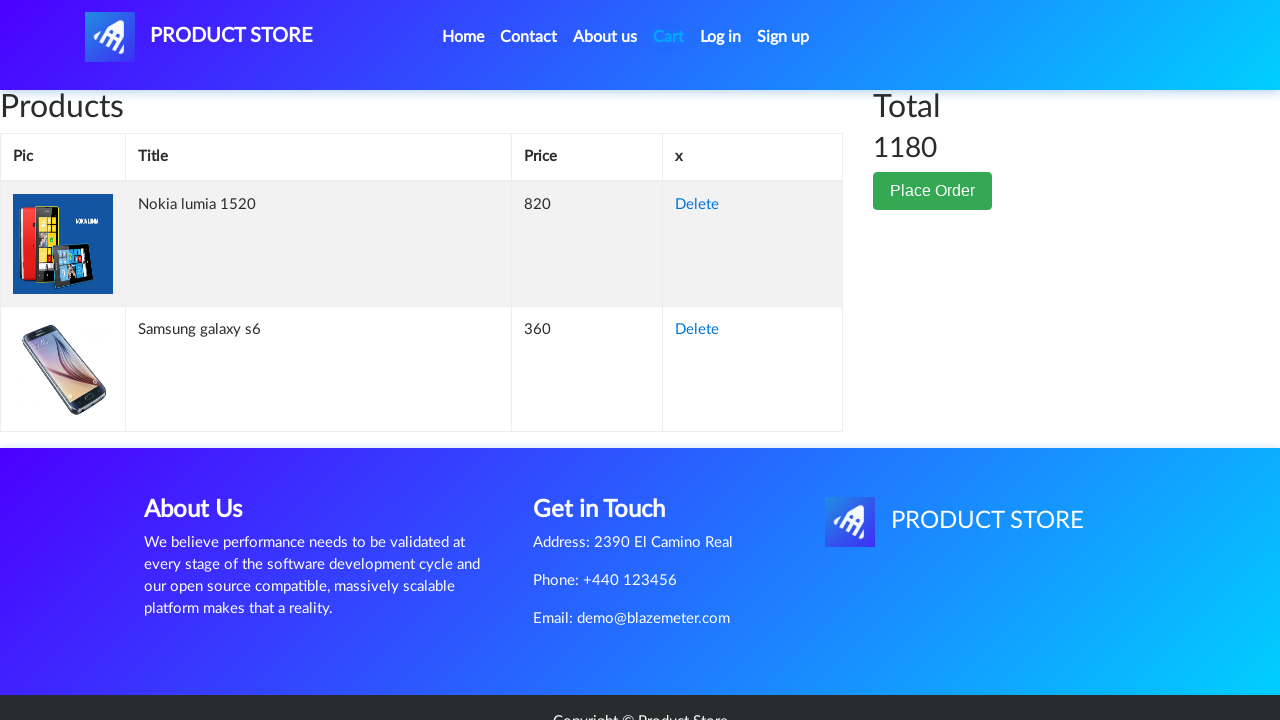

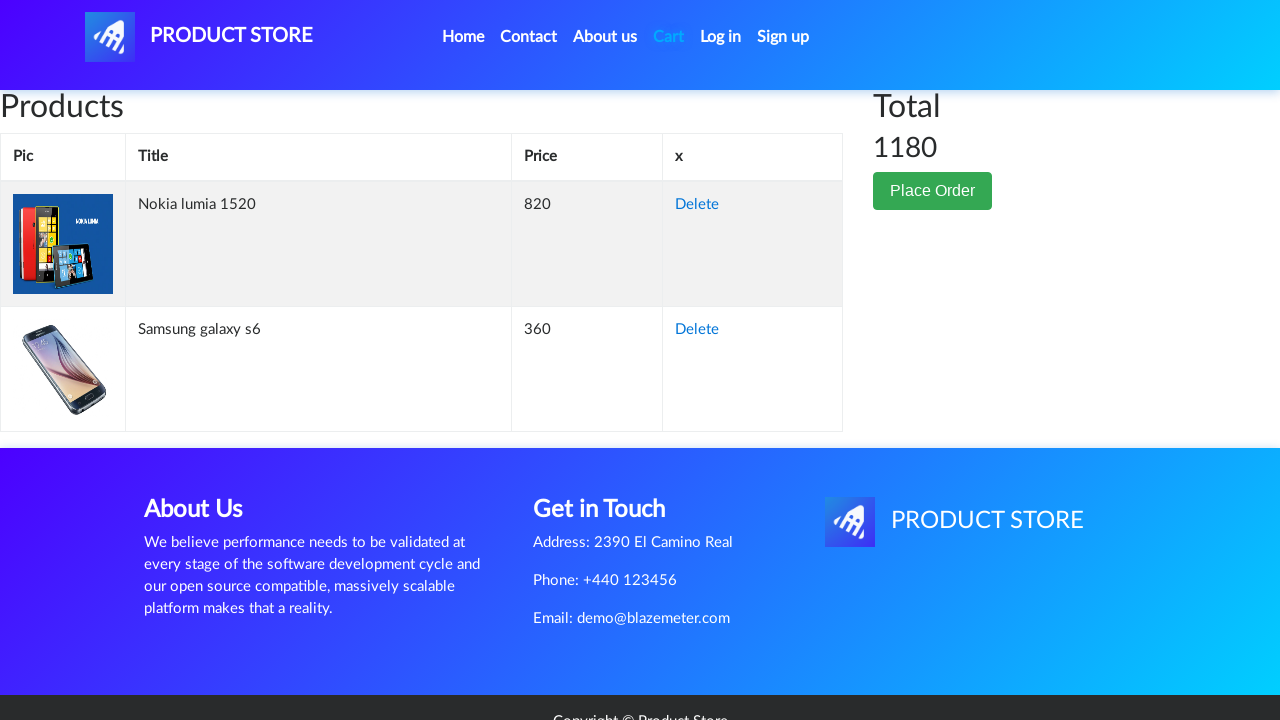